Verifies that app icons (favicon, icon-512x512.png, default_avatar.png) are accessible via HTTP requests

Starting URL: https://youngjnick.github.io/Massage-Therapy-FIREBASE-PRO/

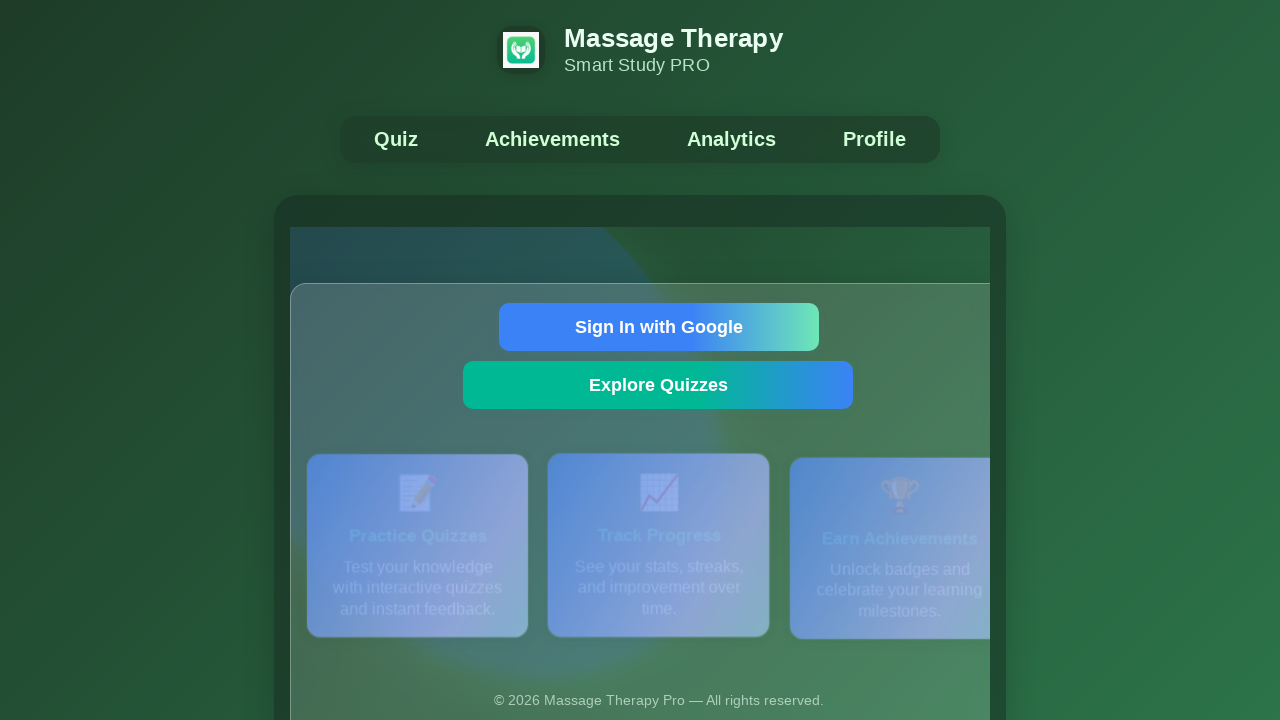

Sent HTTP GET request for icon: favicon.ico
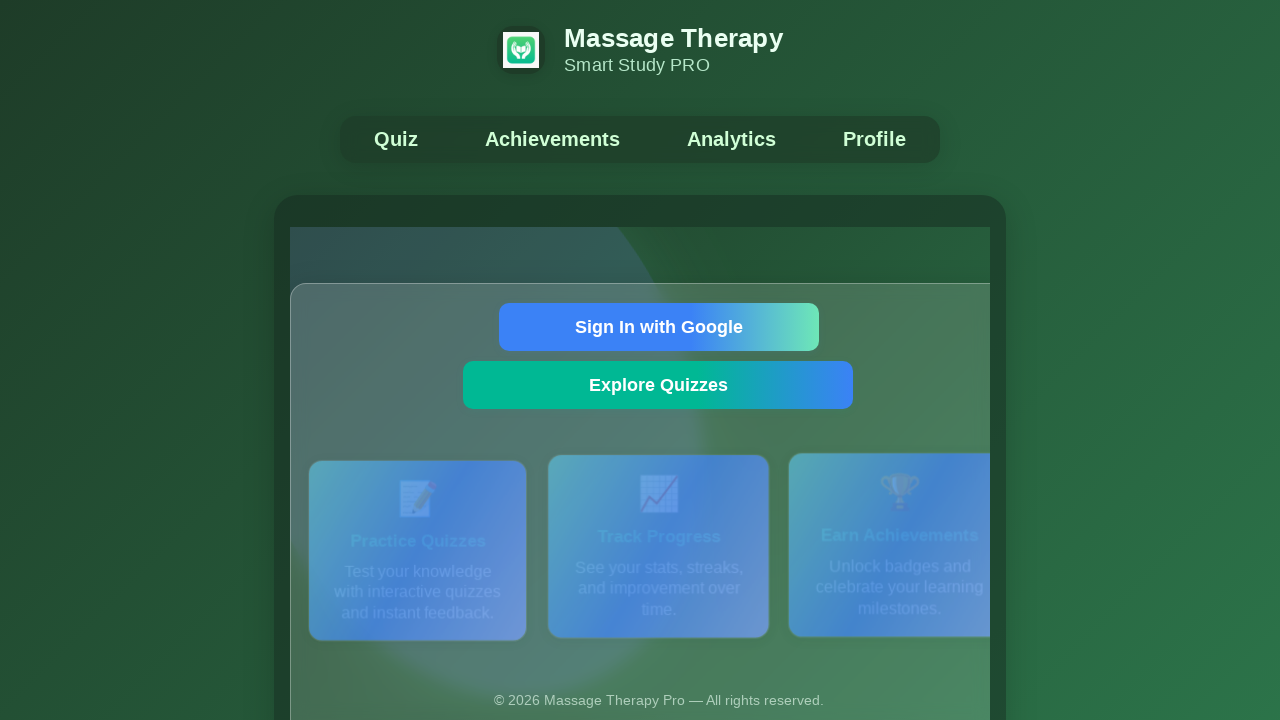

Verified icon favicon.ico is accessible (HTTP 200)
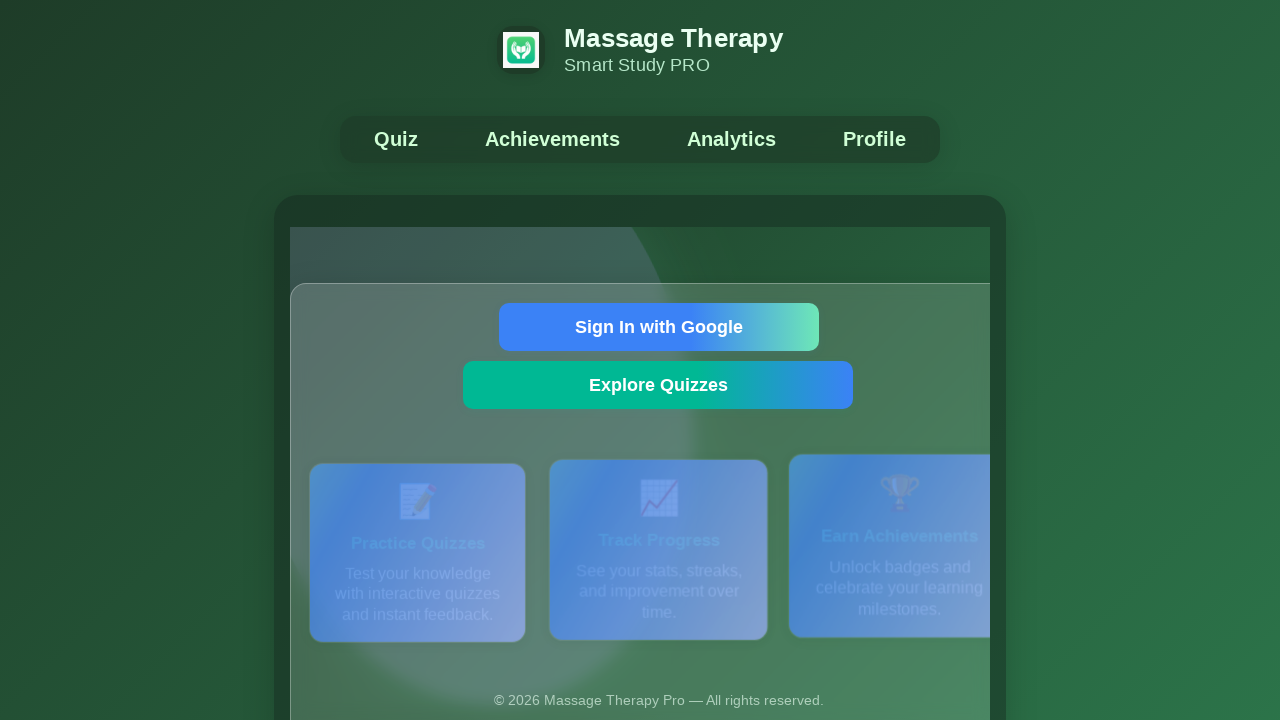

Sent HTTP GET request for icon: icon-512x512.png
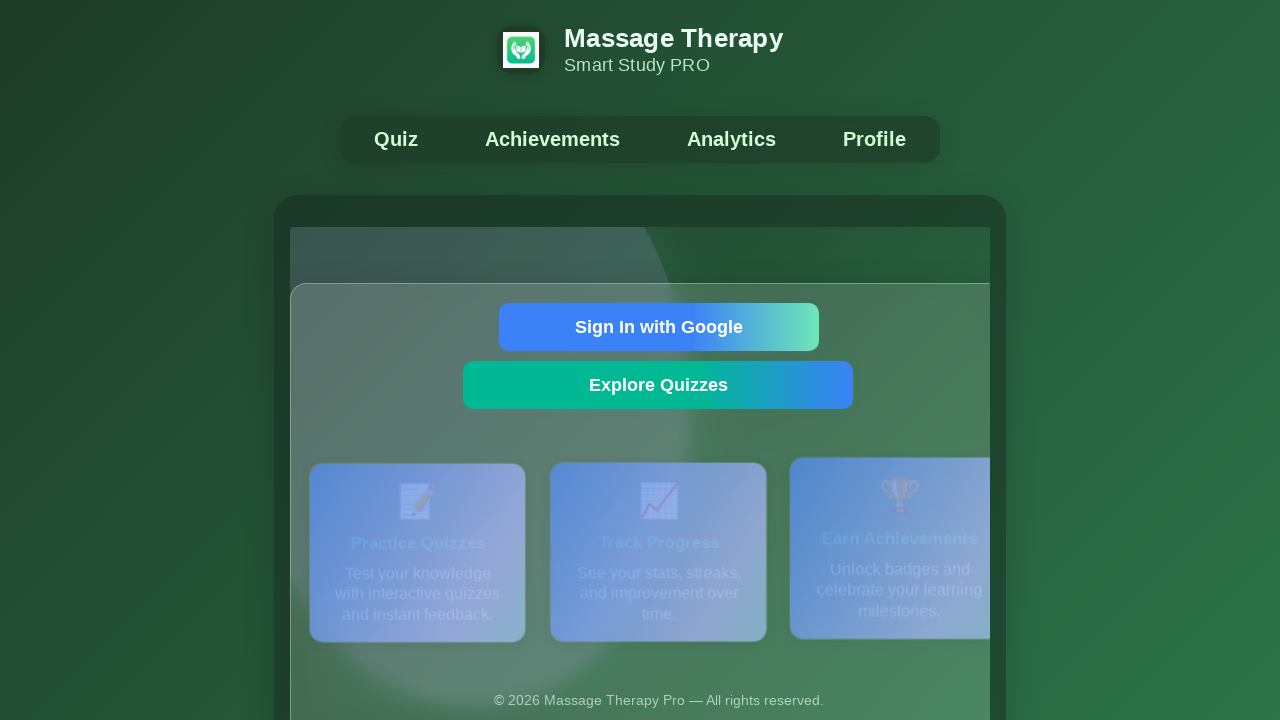

Verified icon icon-512x512.png is accessible (HTTP 200)
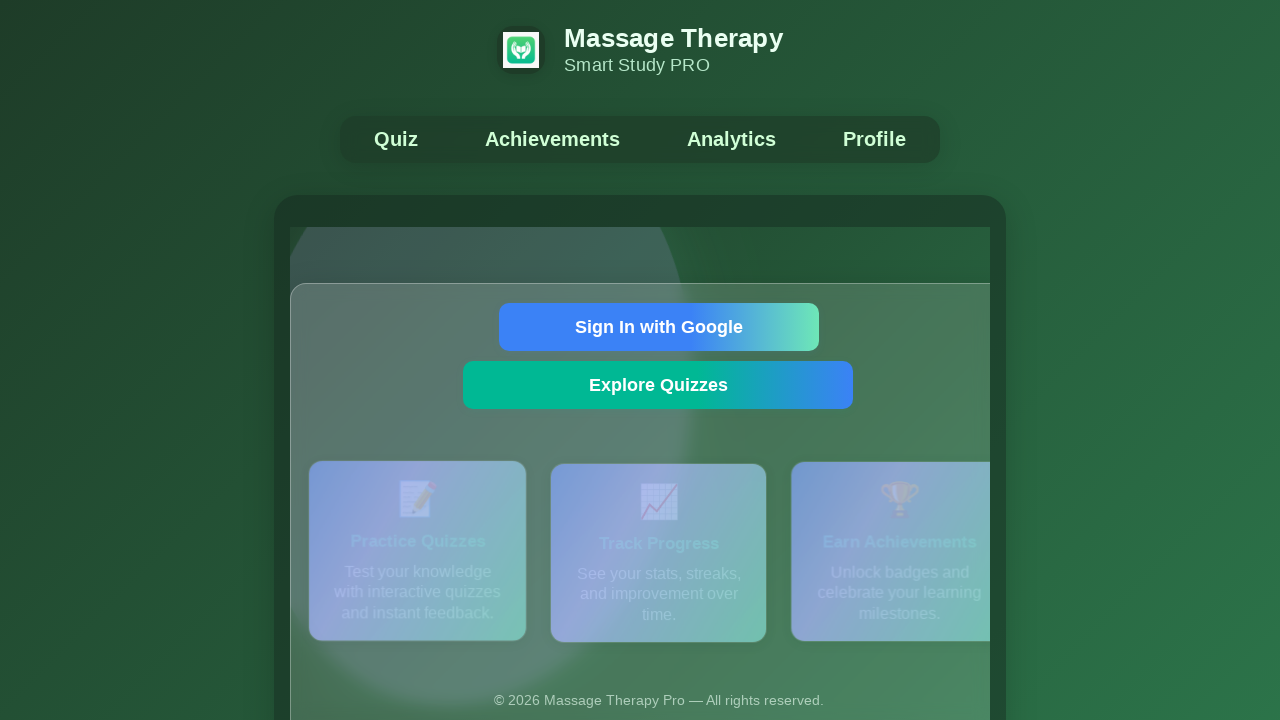

Sent HTTP GET request for icon: default_avatar.png
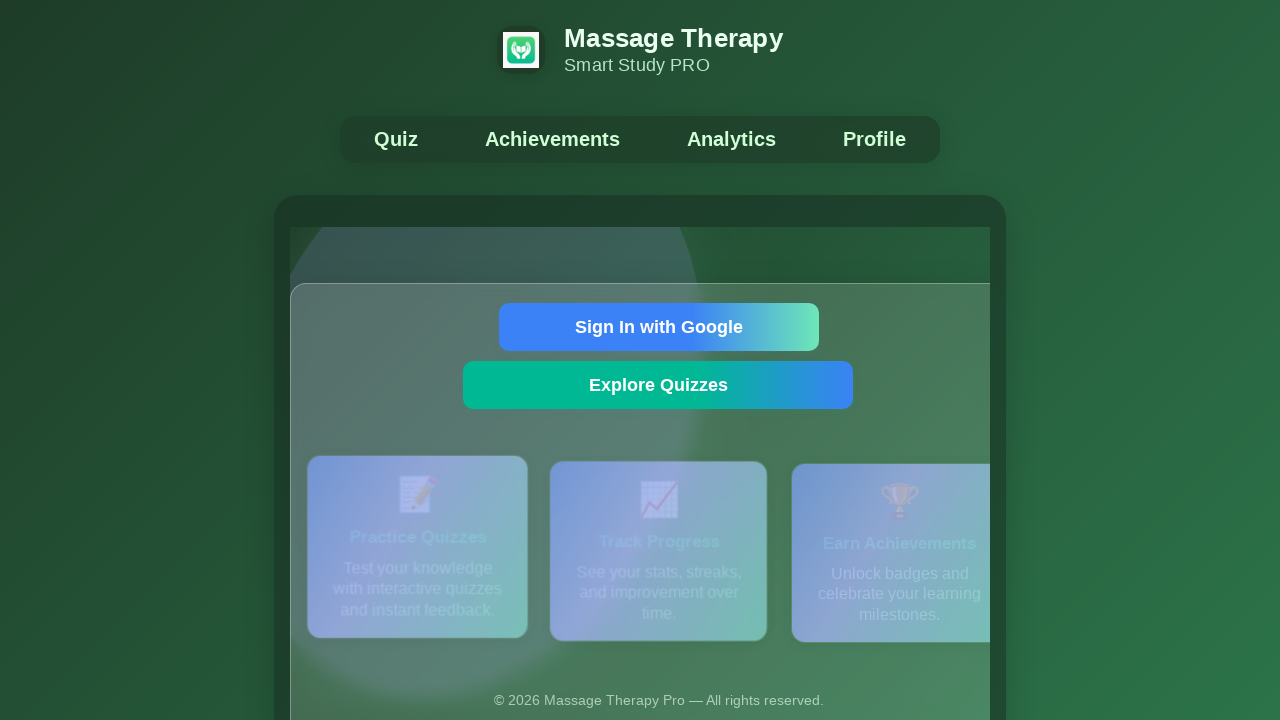

Verified icon default_avatar.png is accessible (HTTP 200)
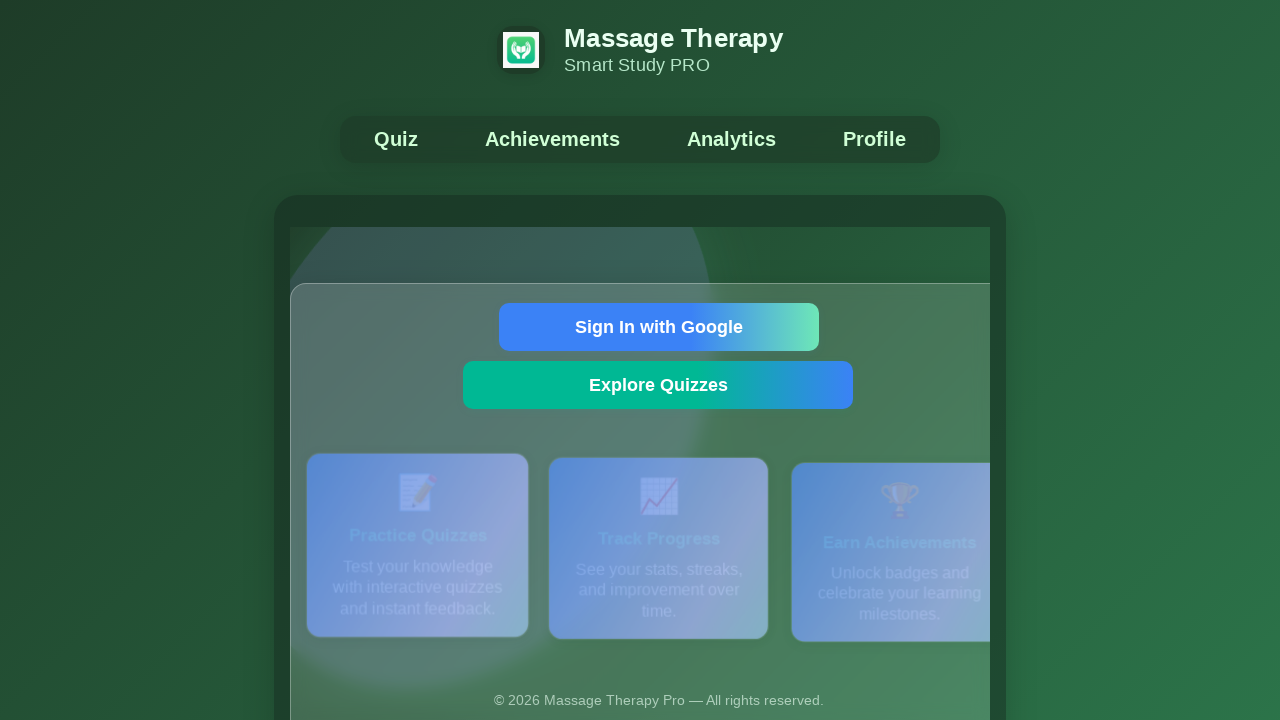

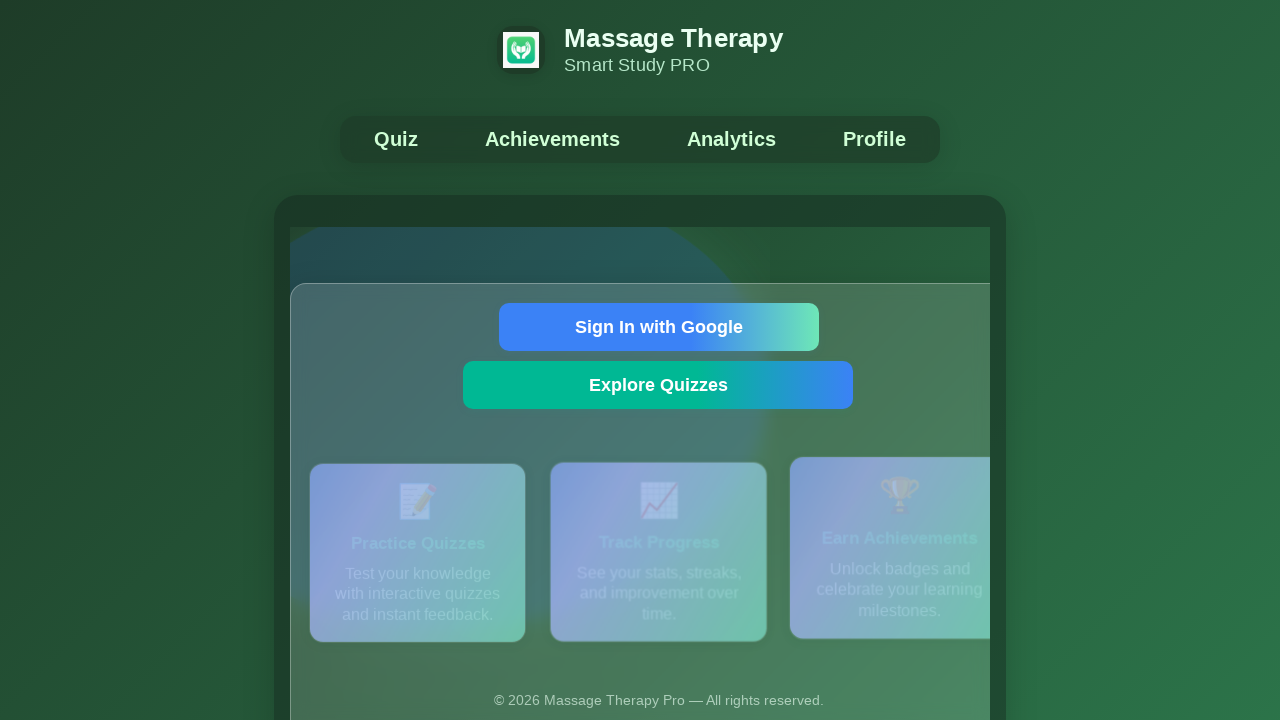